Navigates to the Demoblaze e-commerce demo site, finds all product links, and clicks on the "Samsung galaxy s7" product to view its details.

Starting URL: https://demoblaze.com/

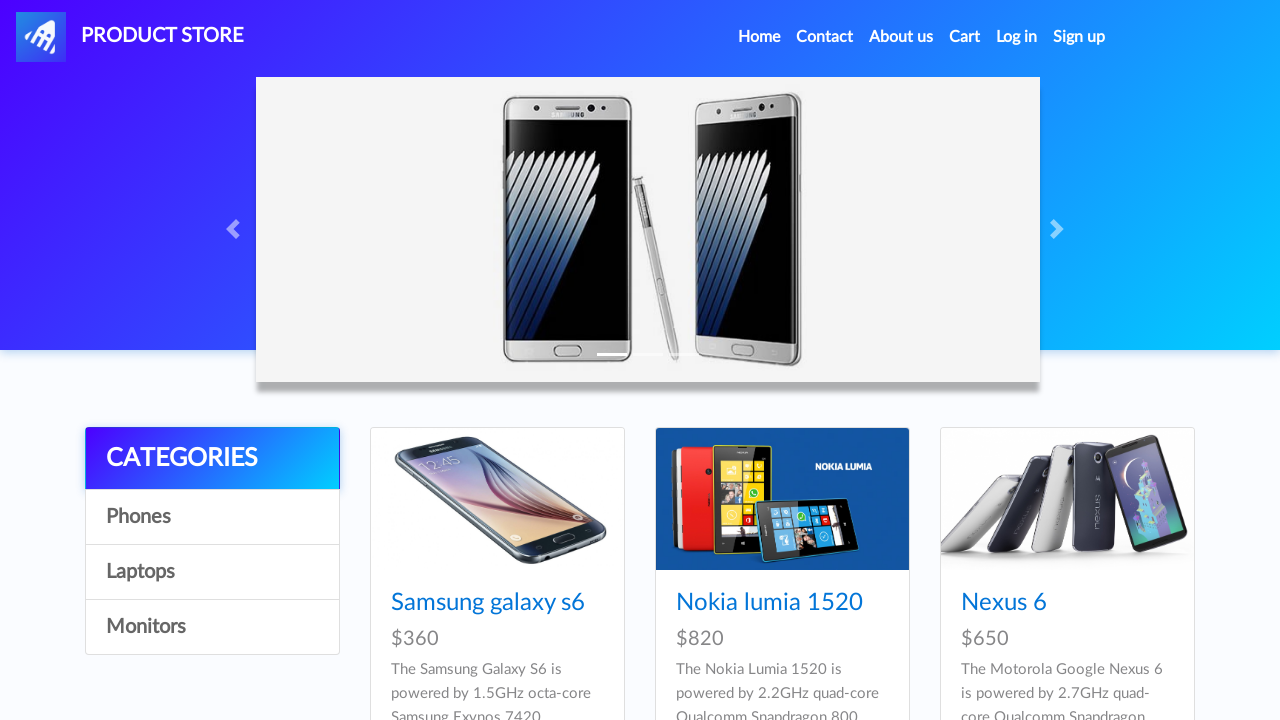

Waited for product links to load
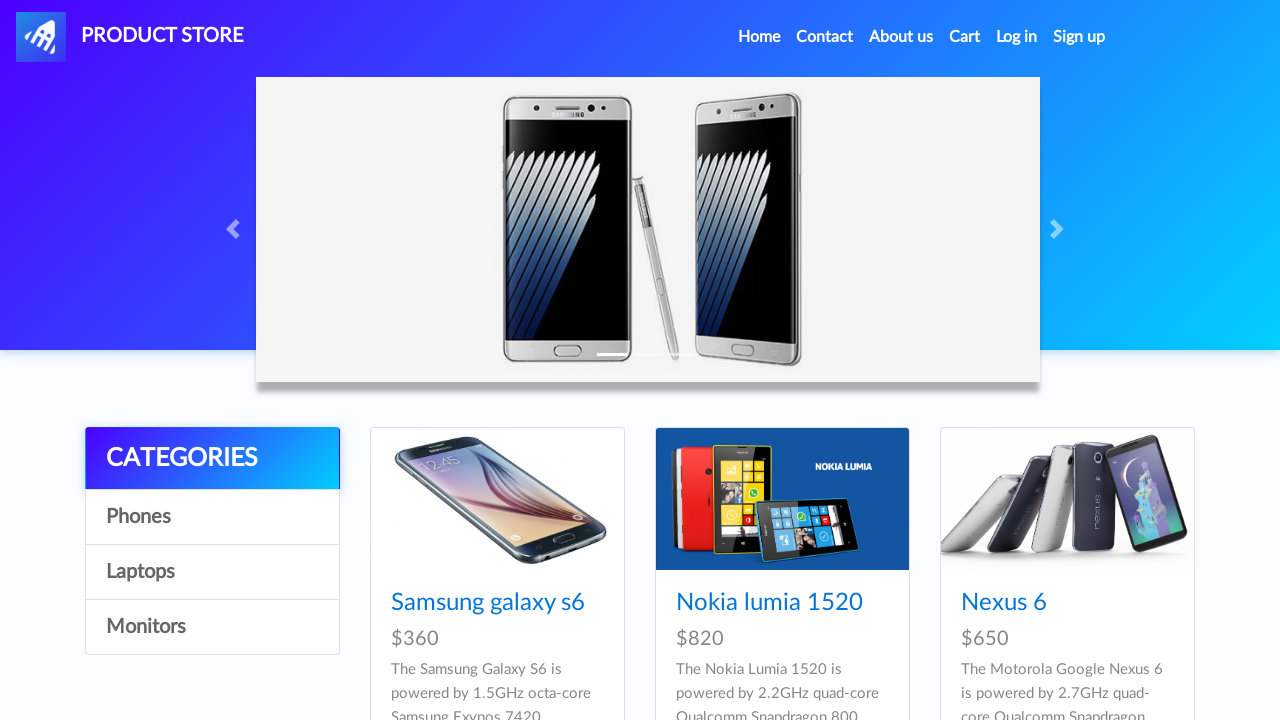

Located all product links with selector 'a.hrefch'
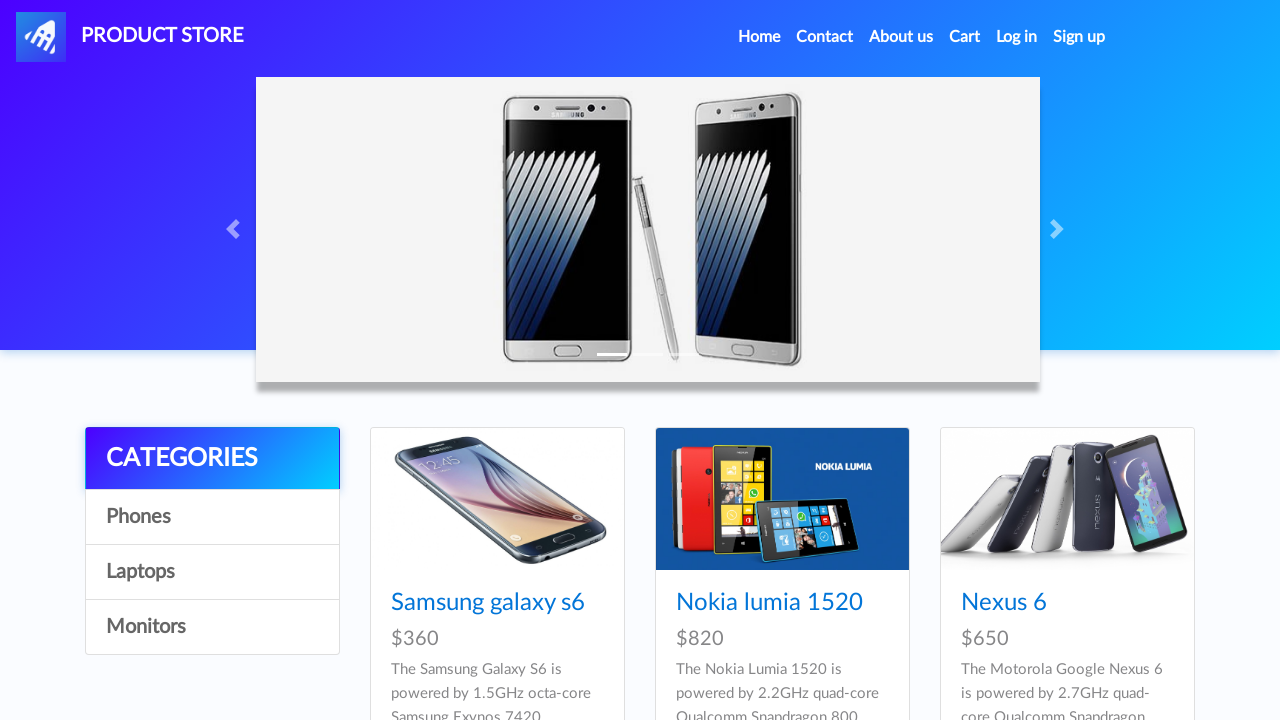

Found 9 product links on the page
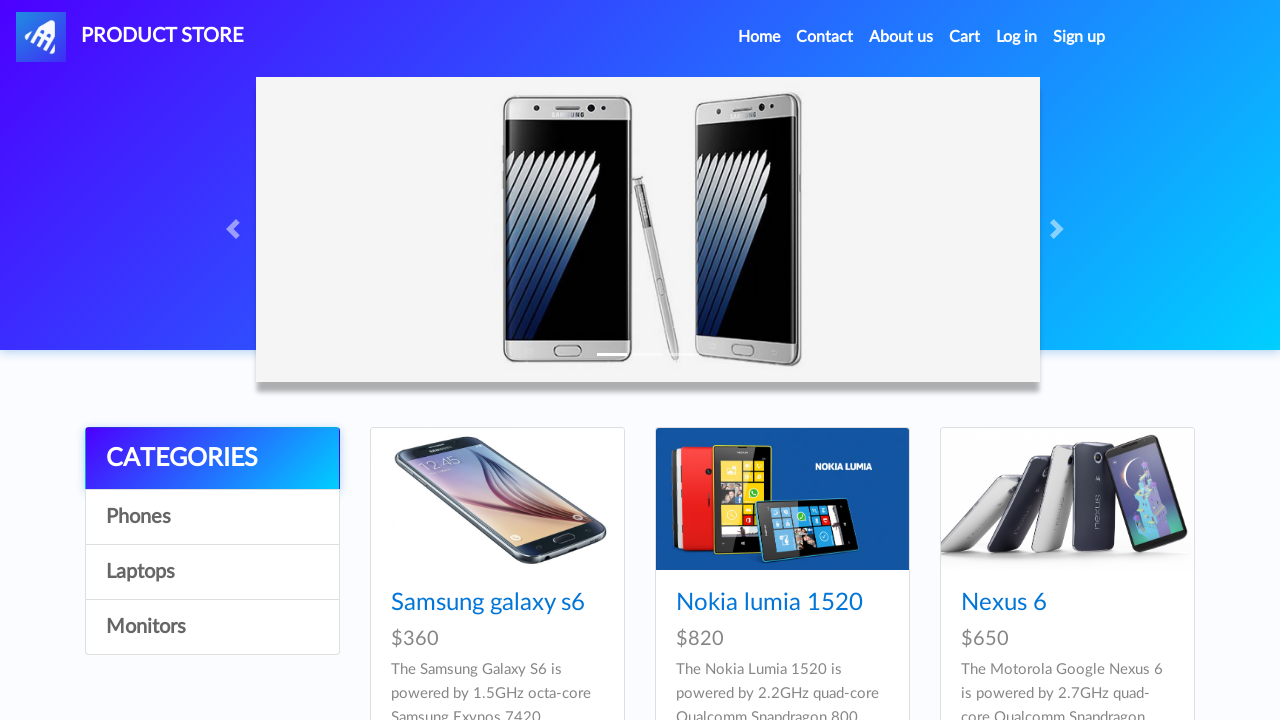

Clicked on 'Samsung galaxy s7' product link at (488, 361) on a.hrefch >> nth=3
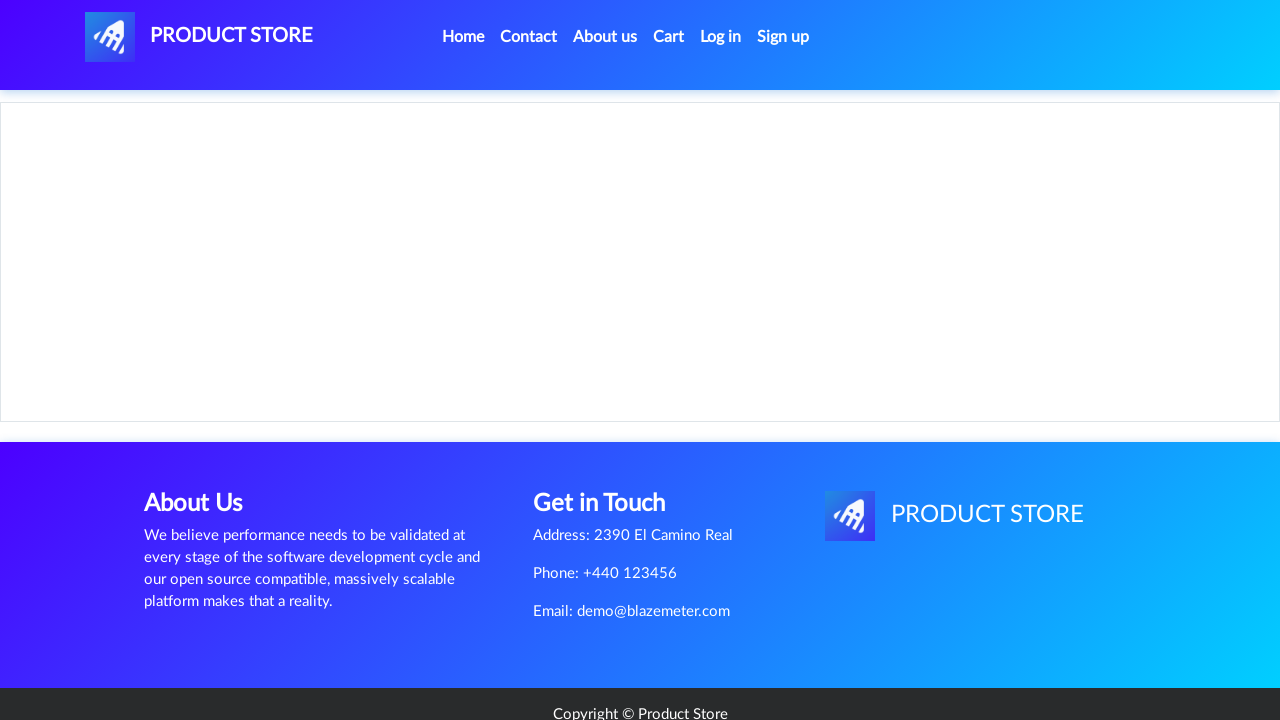

Product details page loaded successfully
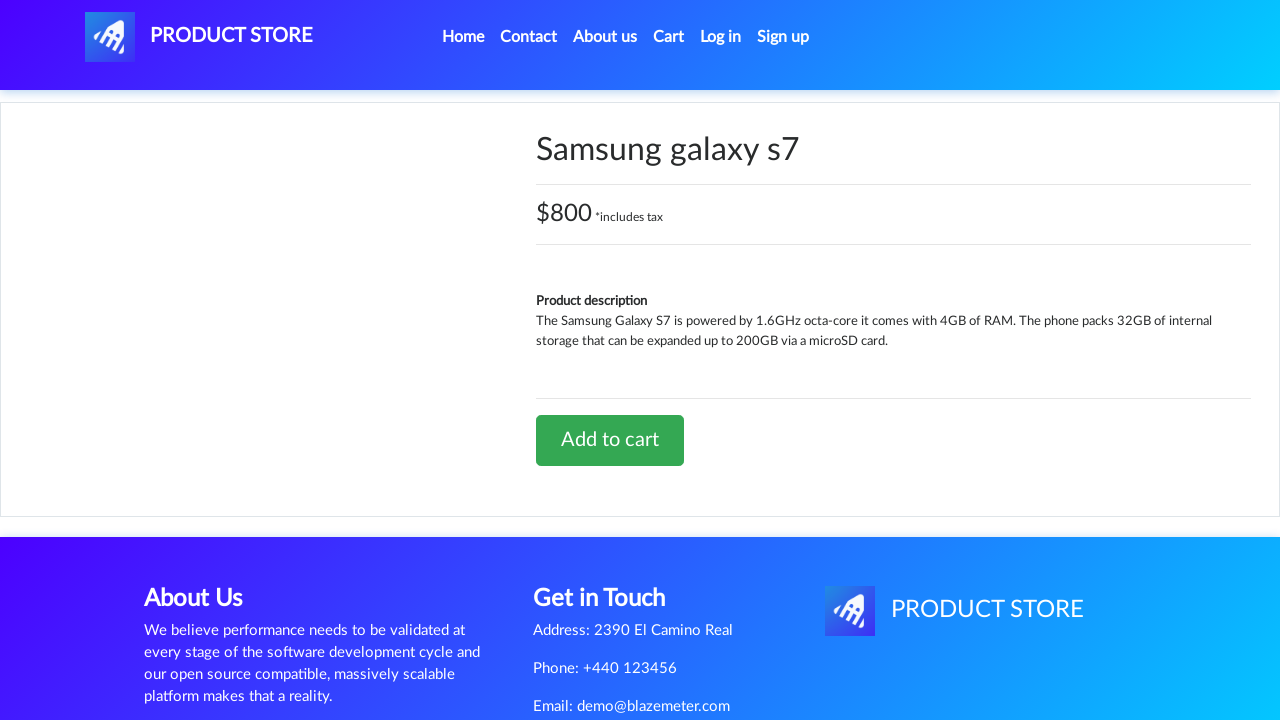

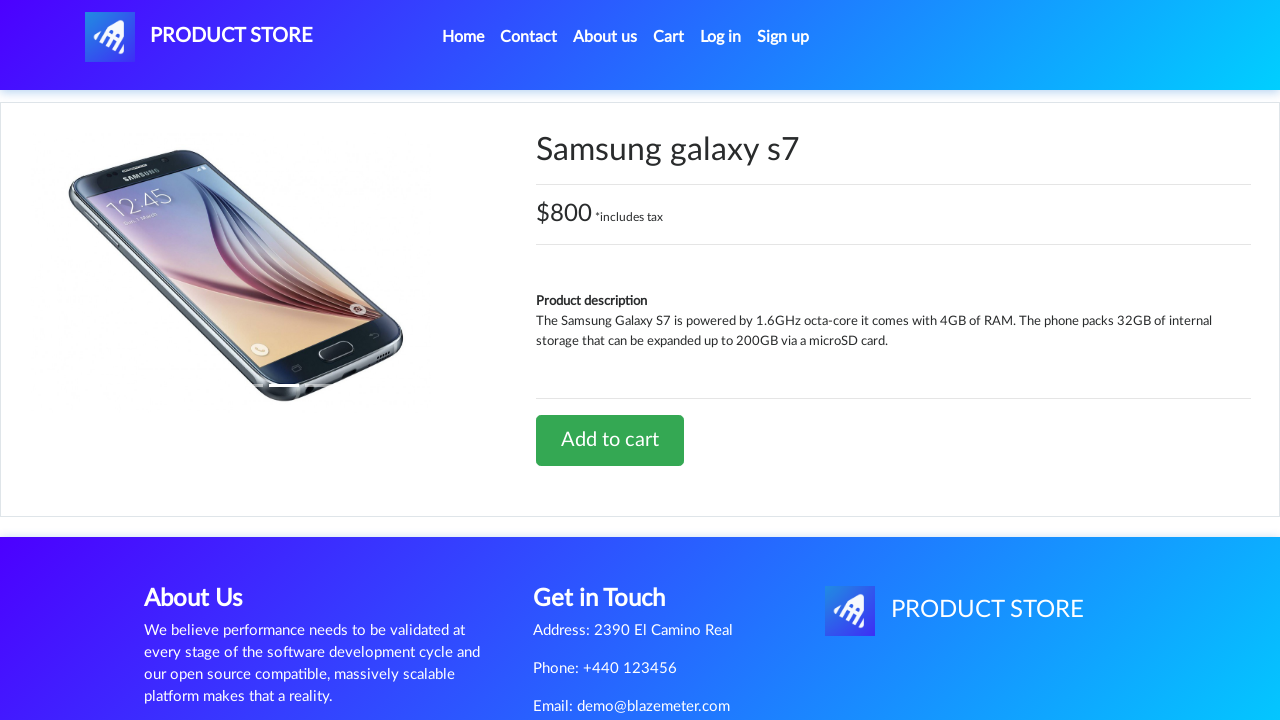